Navigates to a specific Stepik lesson page and waits for it to load, verifying the page is accessible.

Starting URL: https://stepik.org/lesson/25969/step/8

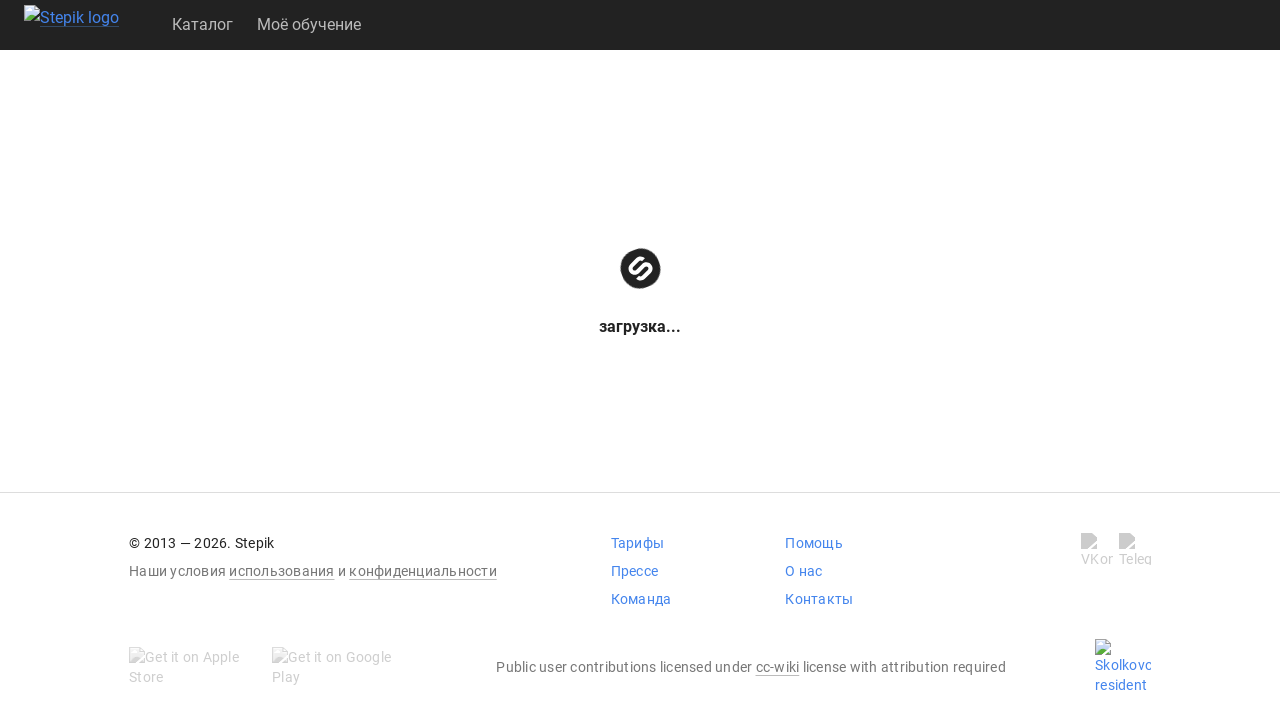

Waited for page to reach networkidle state - Stepik lesson page loaded
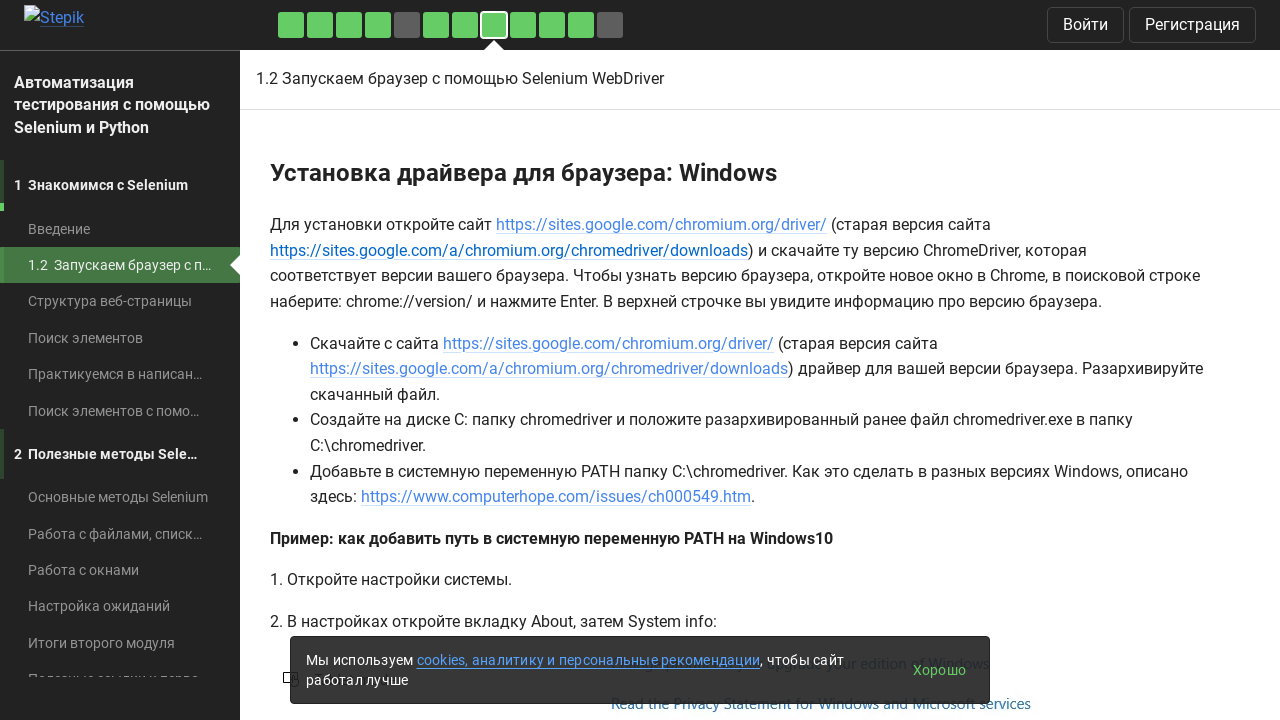

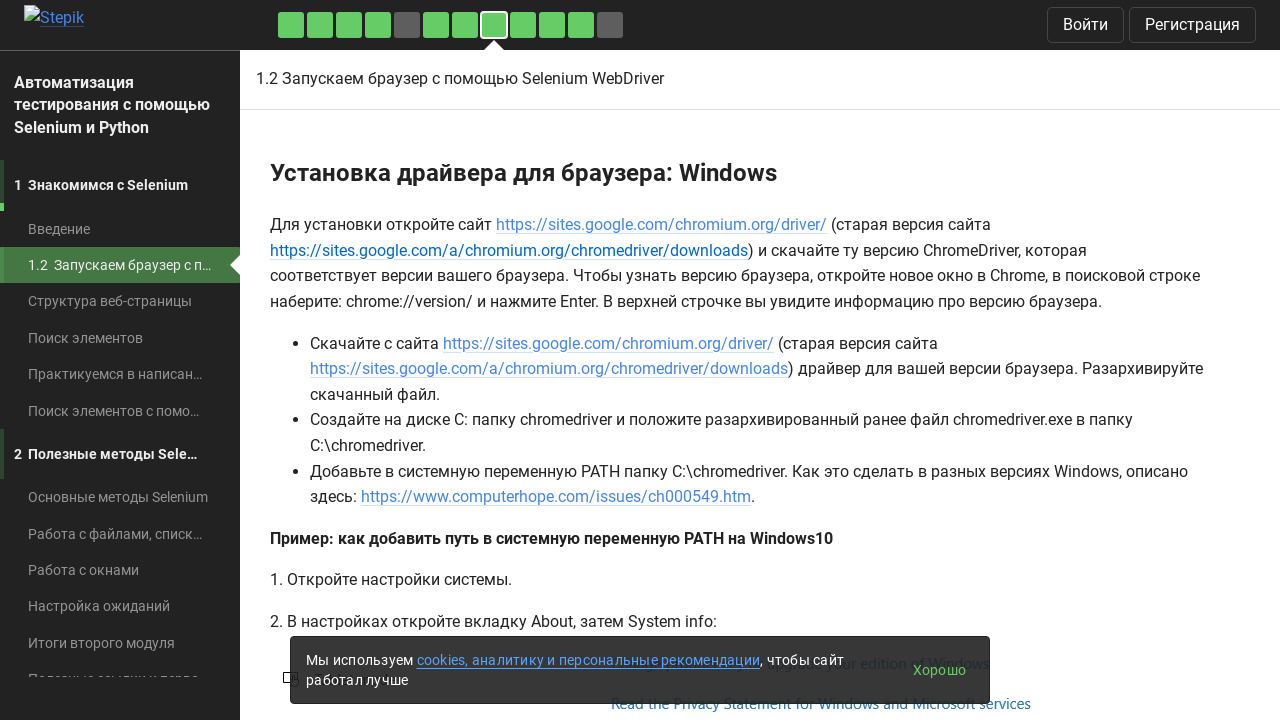